Tests scroll functionality by scrolling to a pagination element at the bottom of the page and clicking it

Starting URL: https://playwright.dev/docs/locators

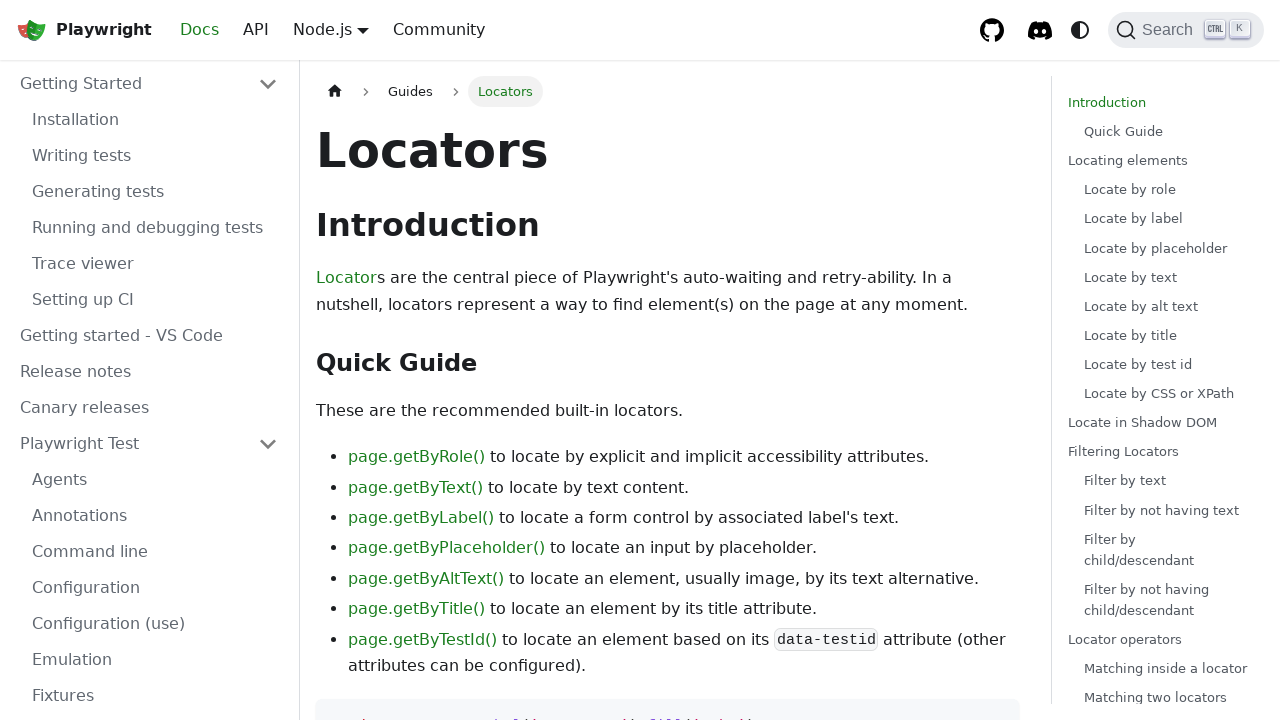

Scrolled to the last pagination element at the bottom of the page
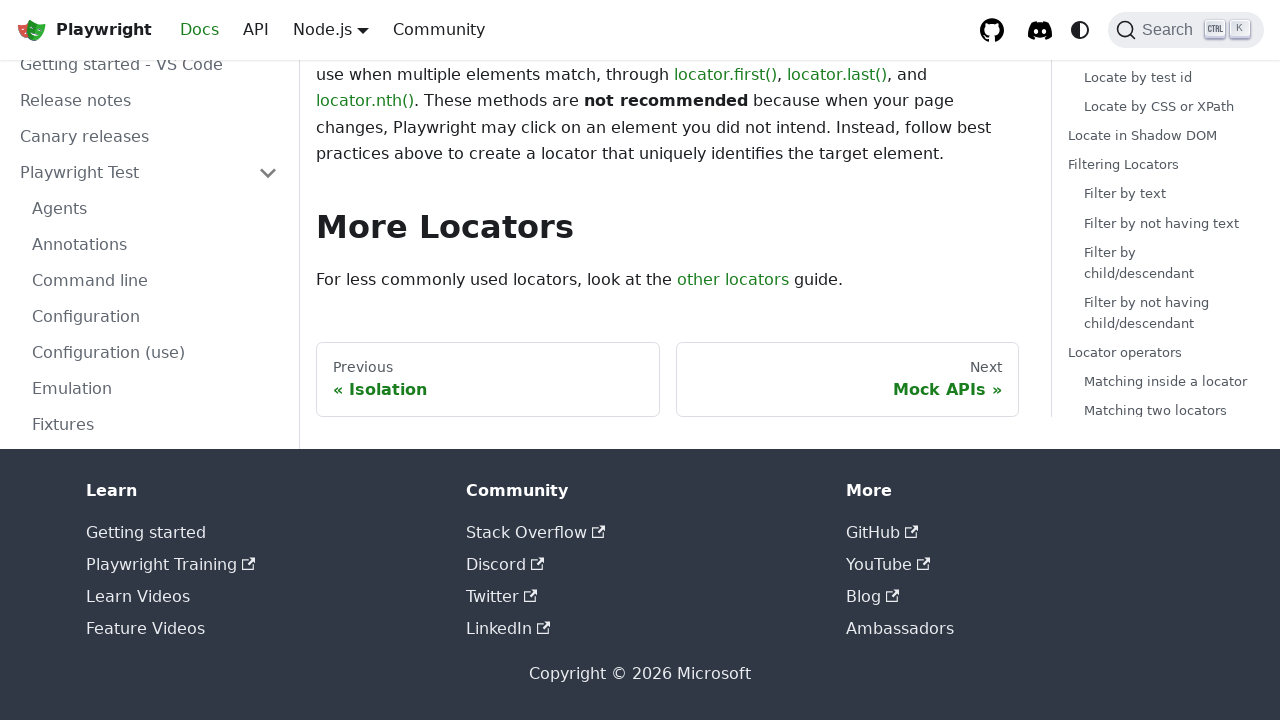

Clicked the last pagination element at (847, 390) on .pagination-nav__label >> nth=-1
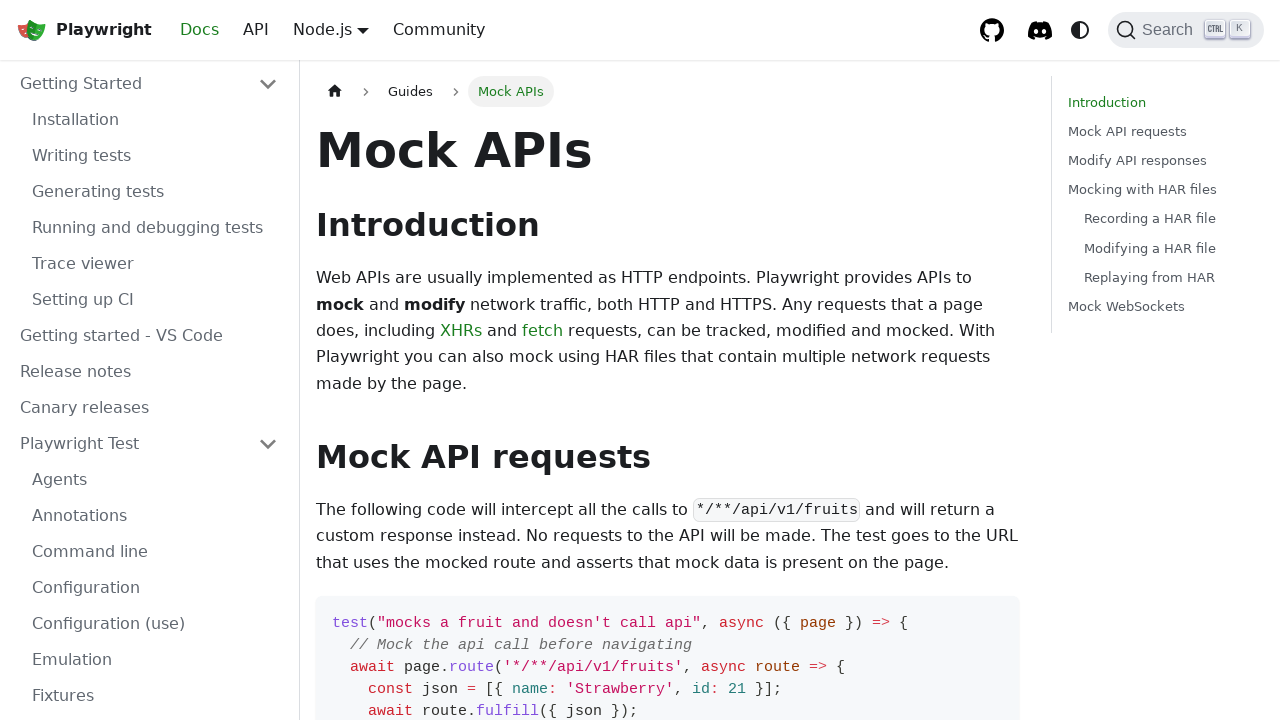

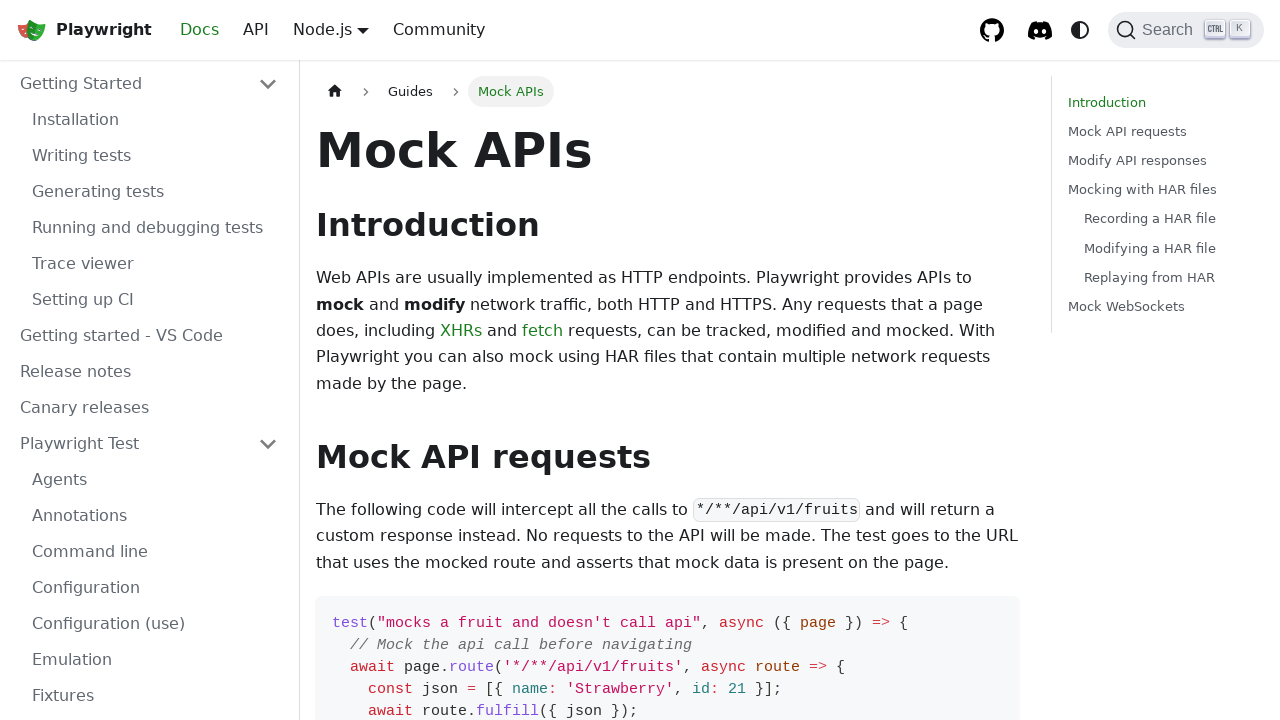